Tests dropdown selection using Playwright's select_option method to choose 'Option 1' and verify the selection

Starting URL: http://the-internet.herokuapp.com/dropdown

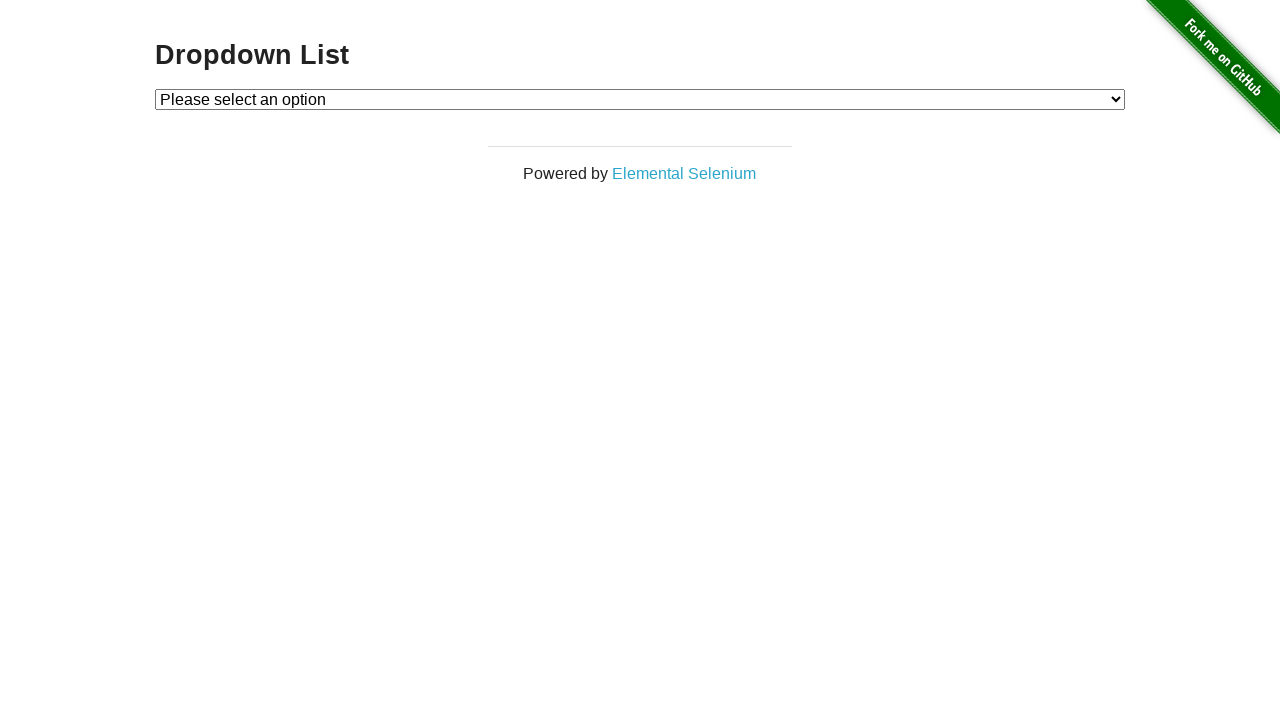

Selected 'Option 1' from dropdown menu on #dropdown
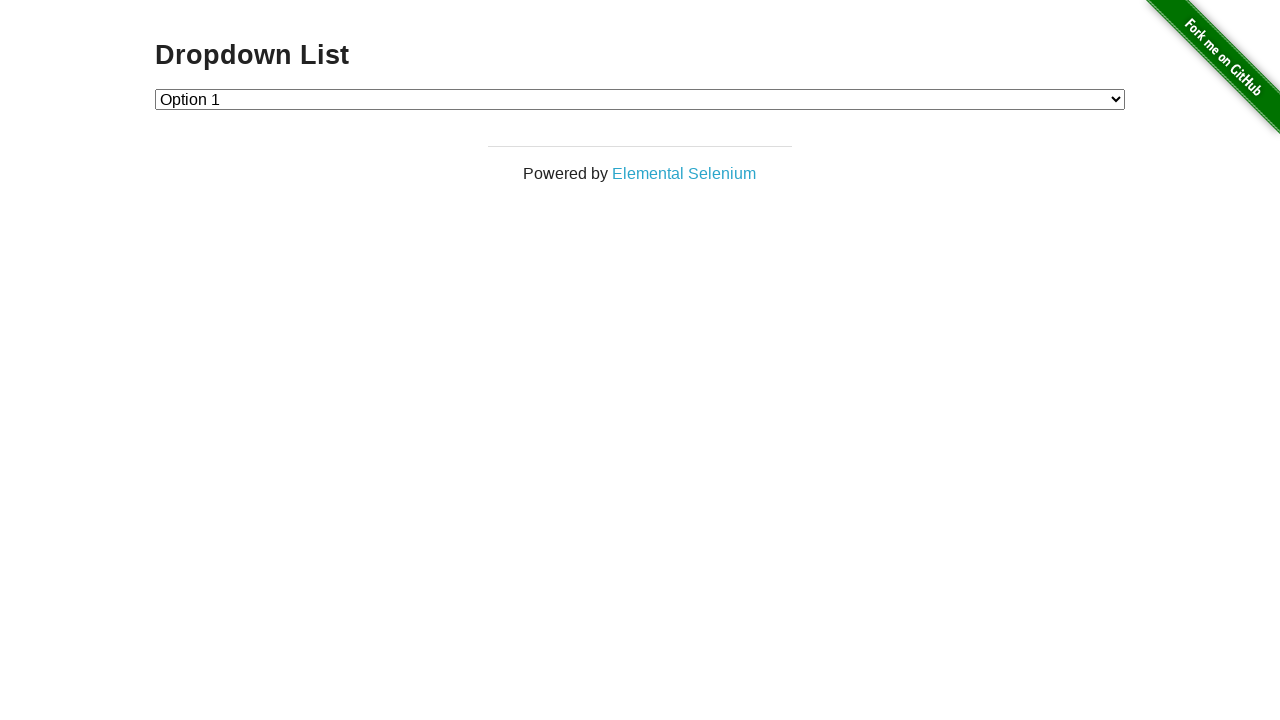

Retrieved the currently selected option text
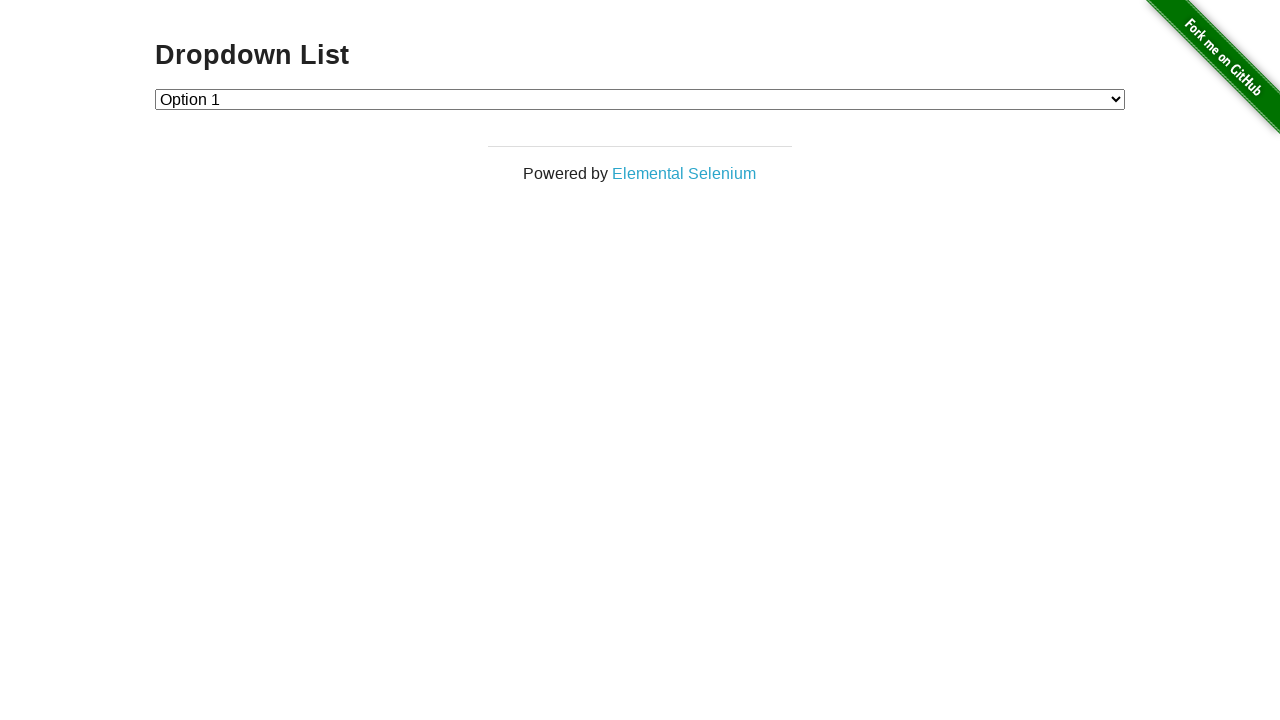

Verified that 'Option 1' is the selected option
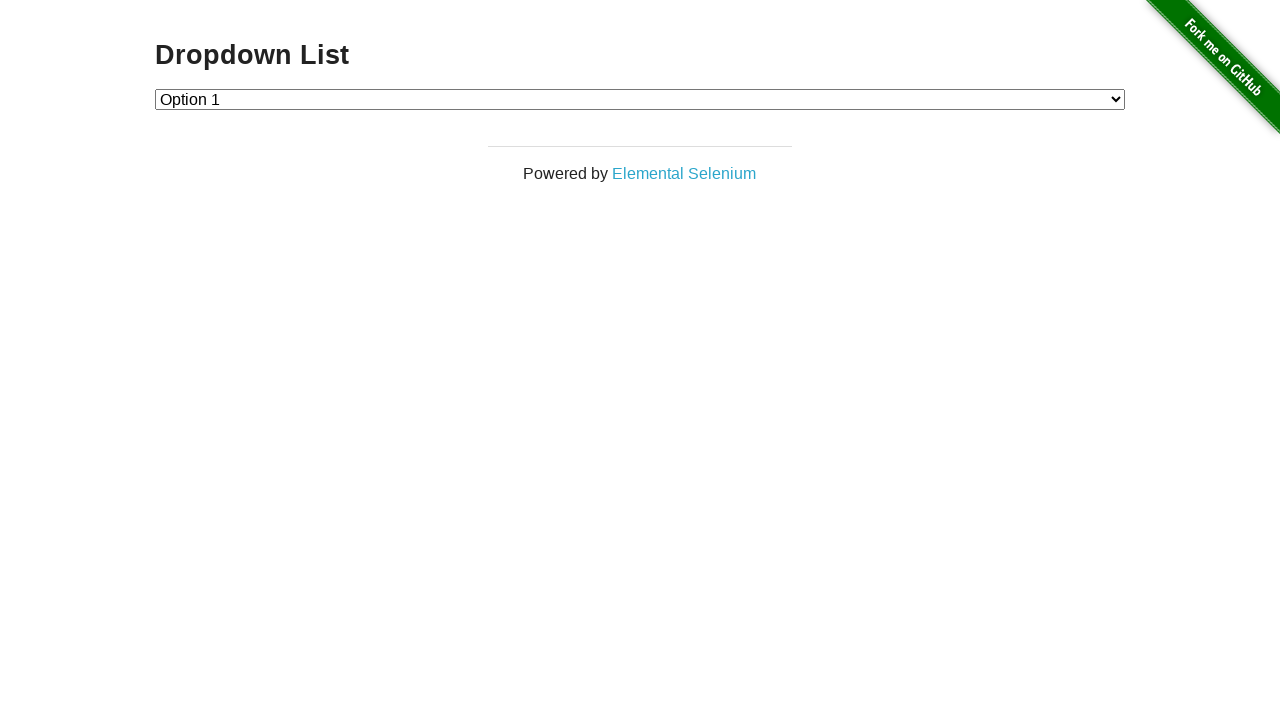

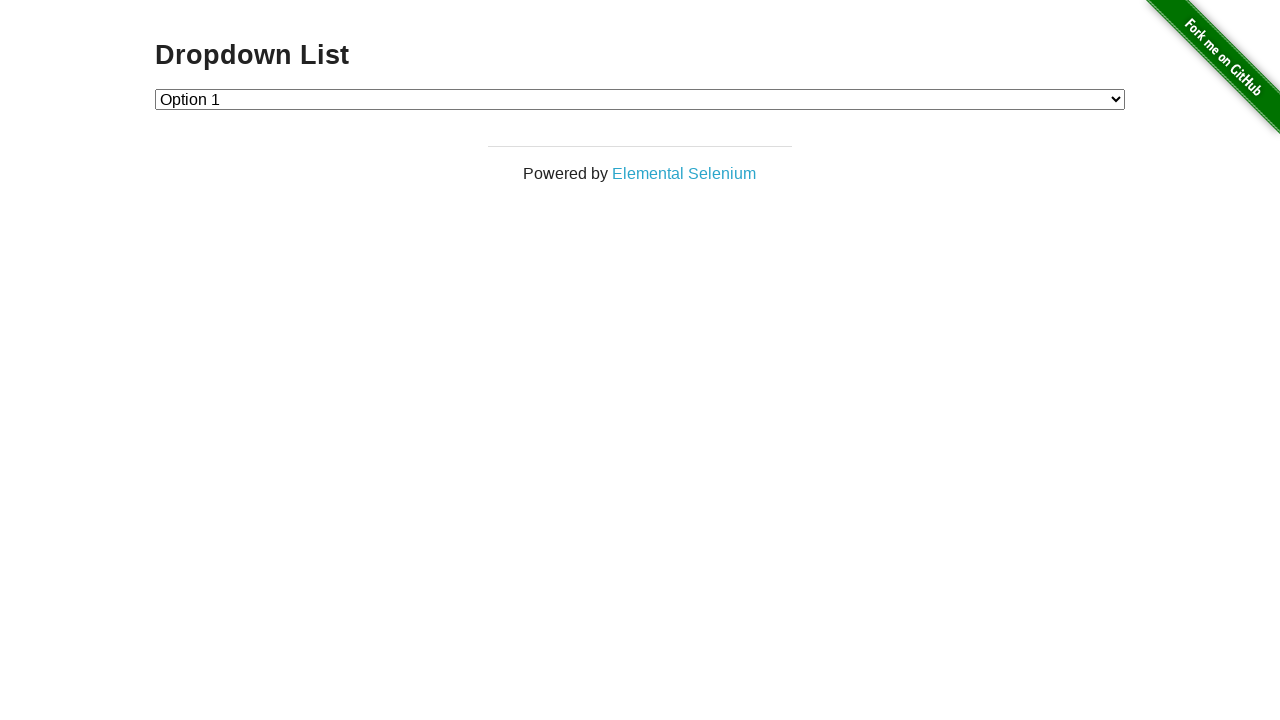